Tests JavaScript-based scrolling functionality by scrolling down to a "CYDEO" link at the bottom of a large page, then scrolling back up to a "Home" link at the top.

Starting URL: https://practice.cydeo.com/large

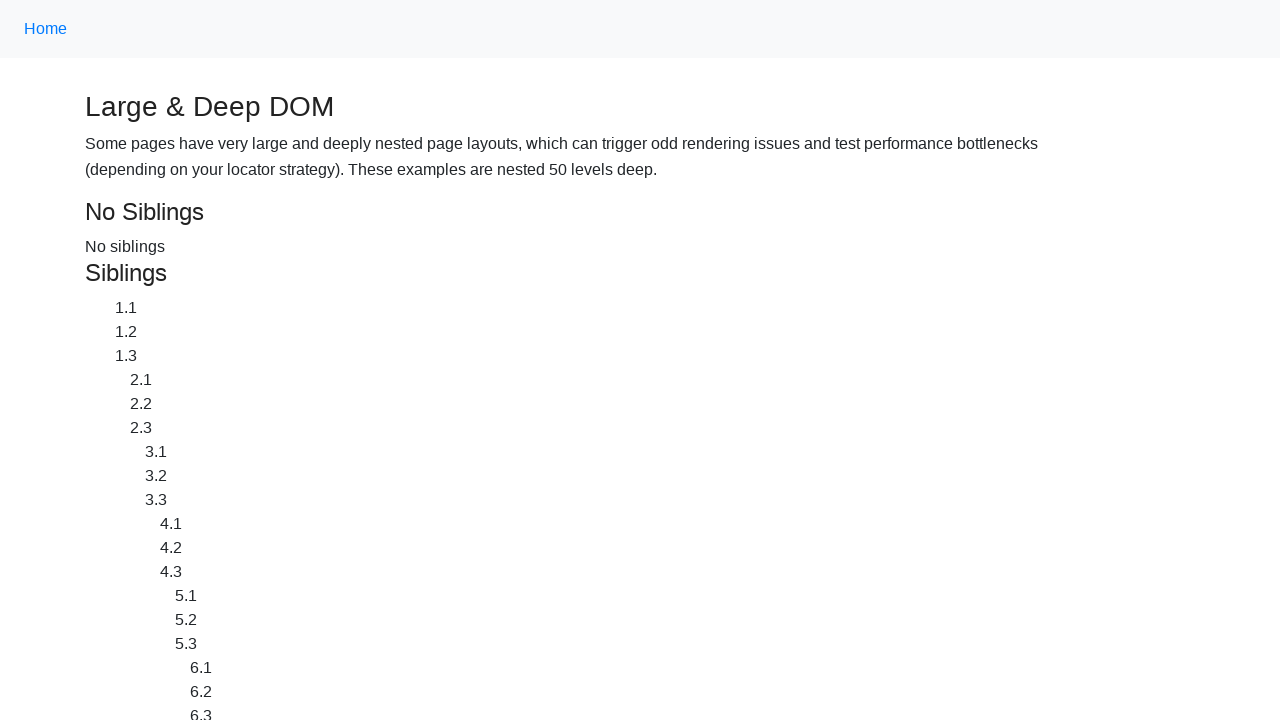

Located CYDEO link at bottom of page
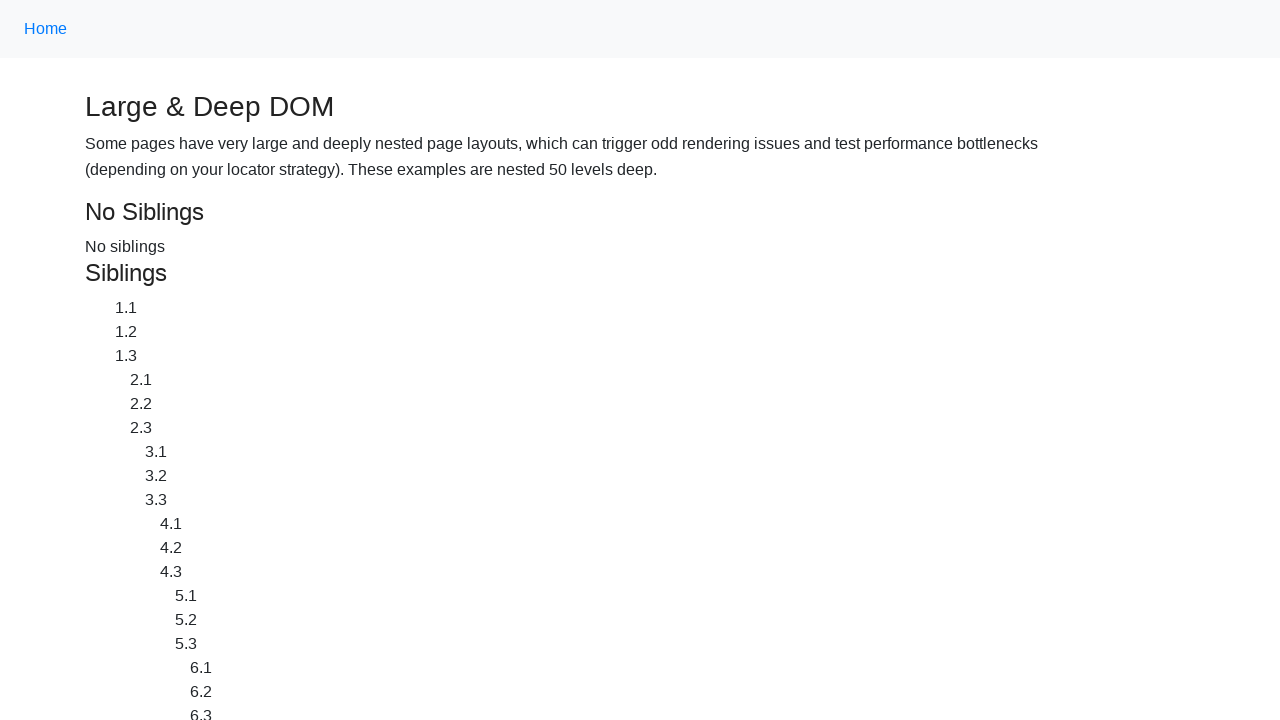

Located Home link at top of page
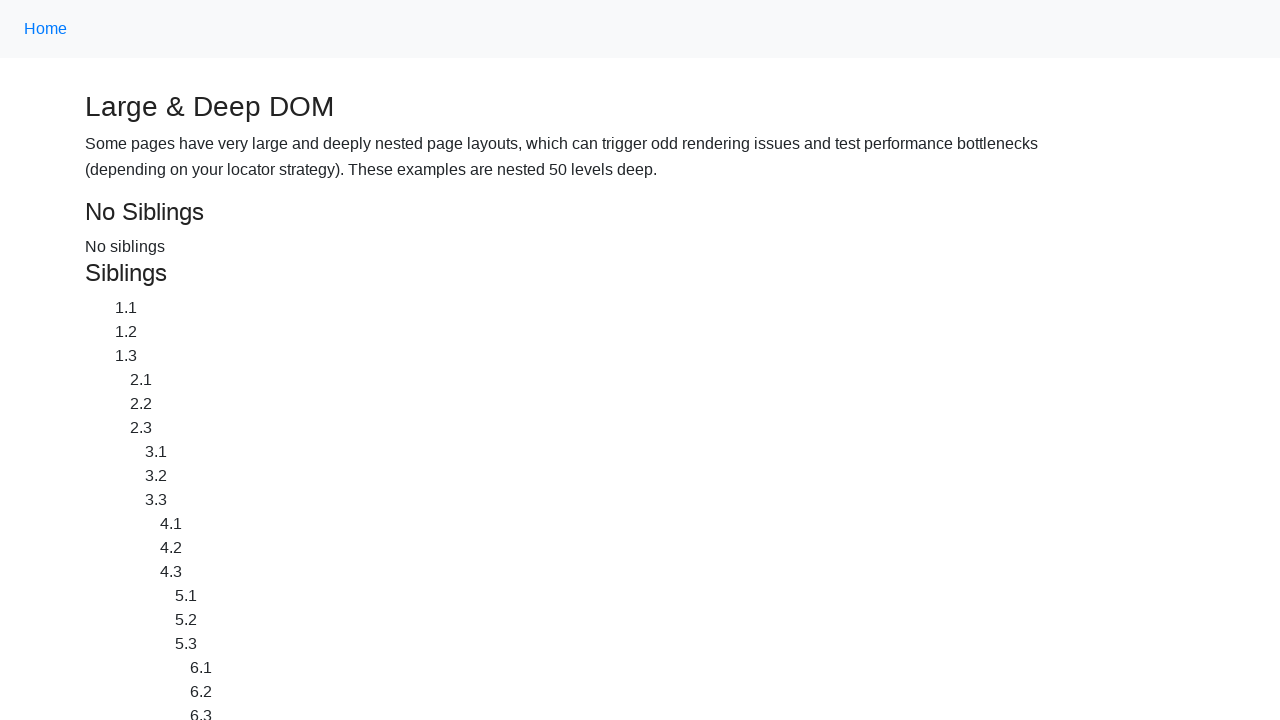

Scrolled down to CYDEO link using JavaScript
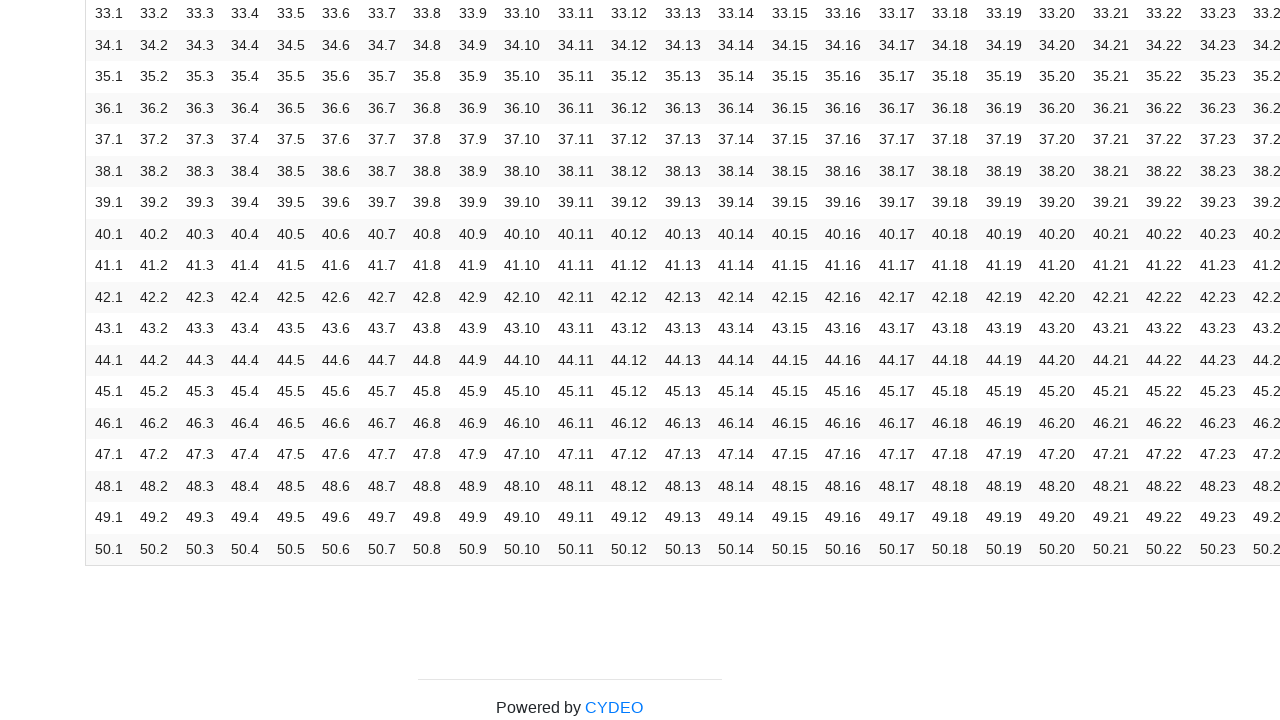

Waited 2 seconds to observe scroll to CYDEO link
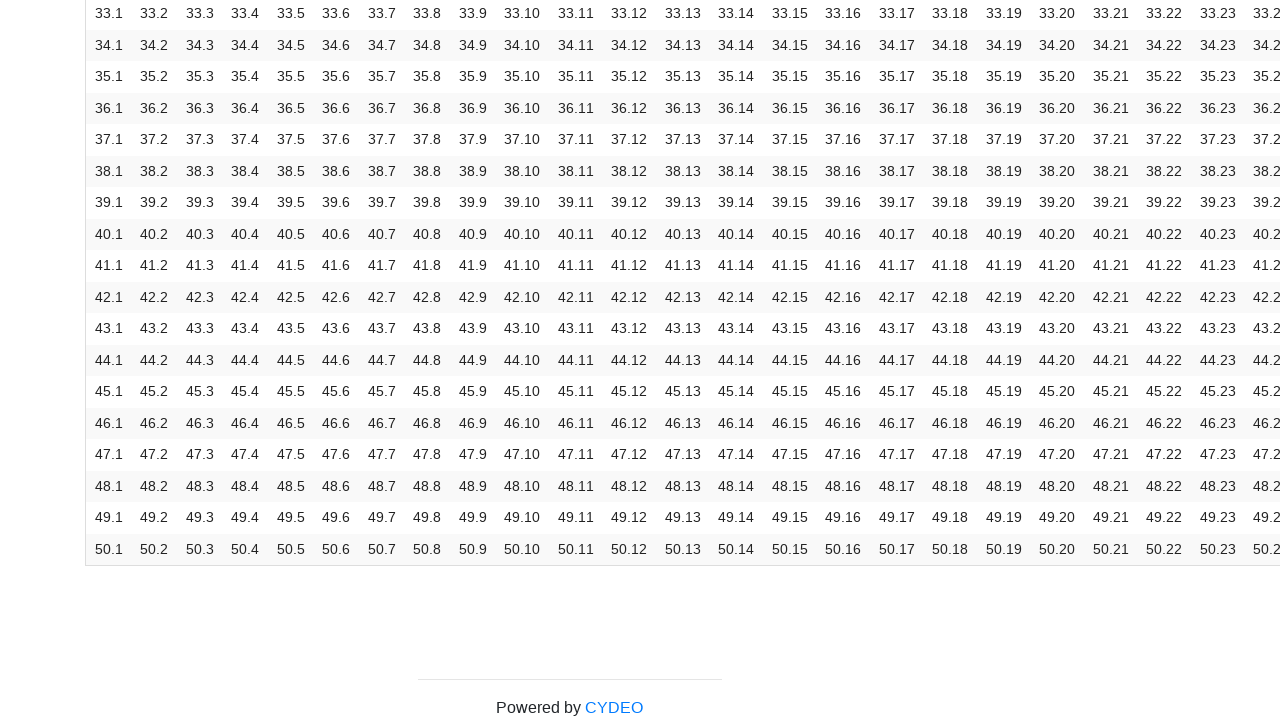

Scrolled back up to Home link using JavaScript
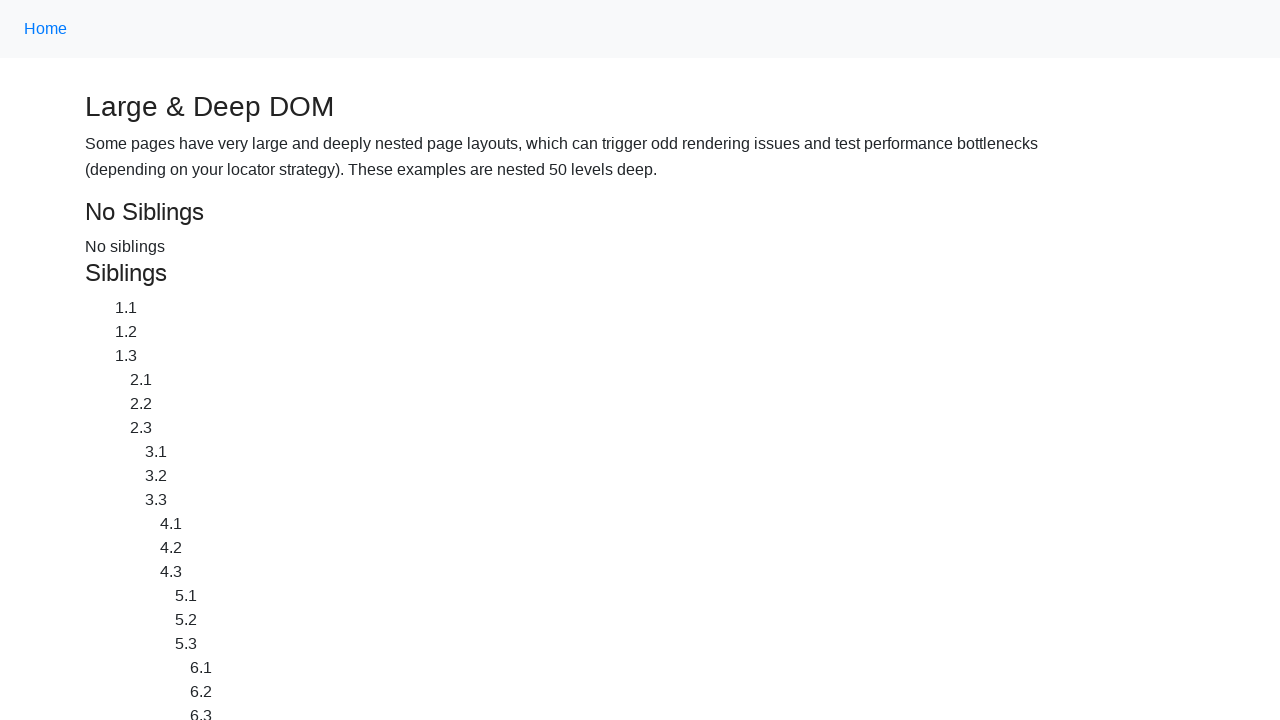

Waited 2 seconds to observe scroll back to Home link
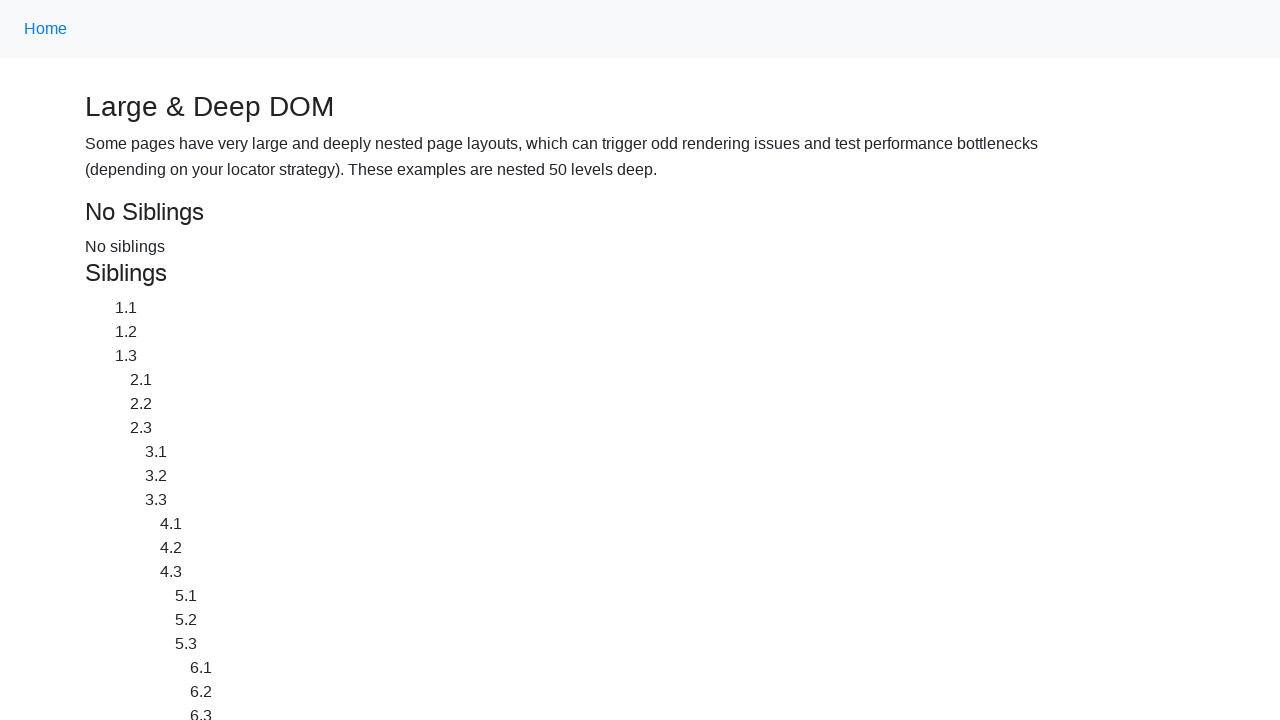

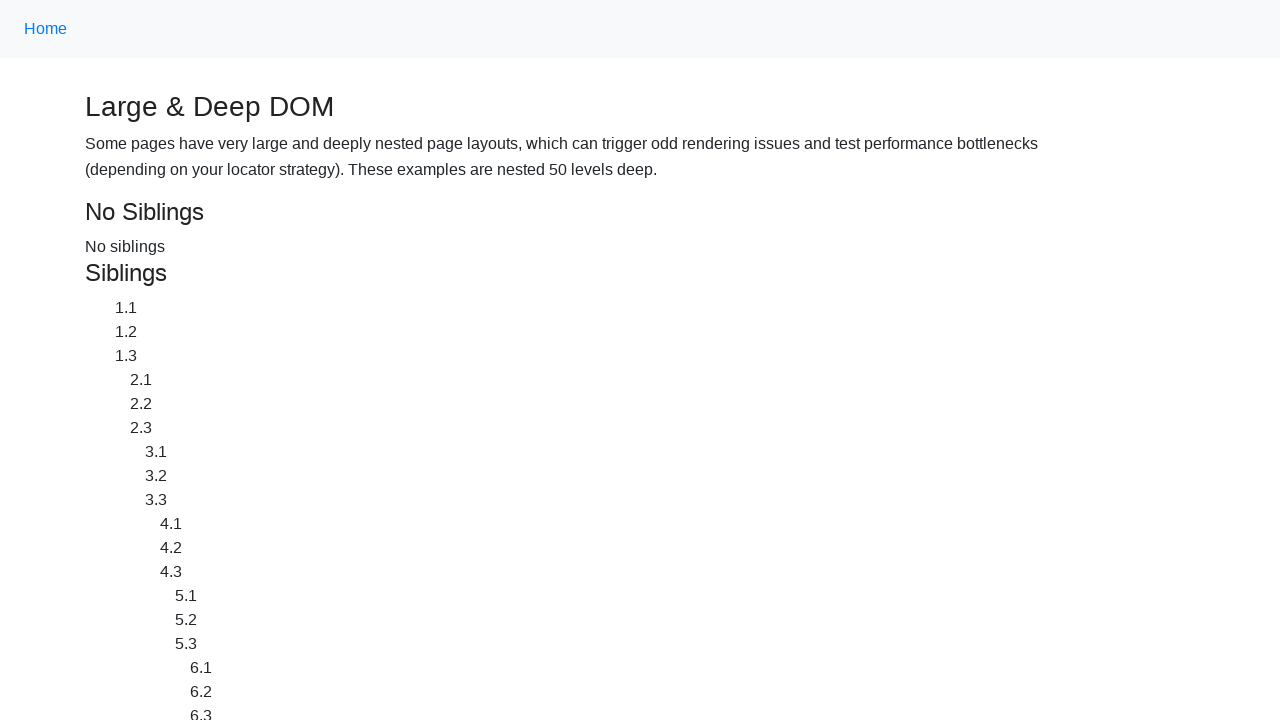